Tests clicking the New User Registration link using CSS class name locator on a CMS portal page

Starting URL: https://portaldev.cms.gov/portal/

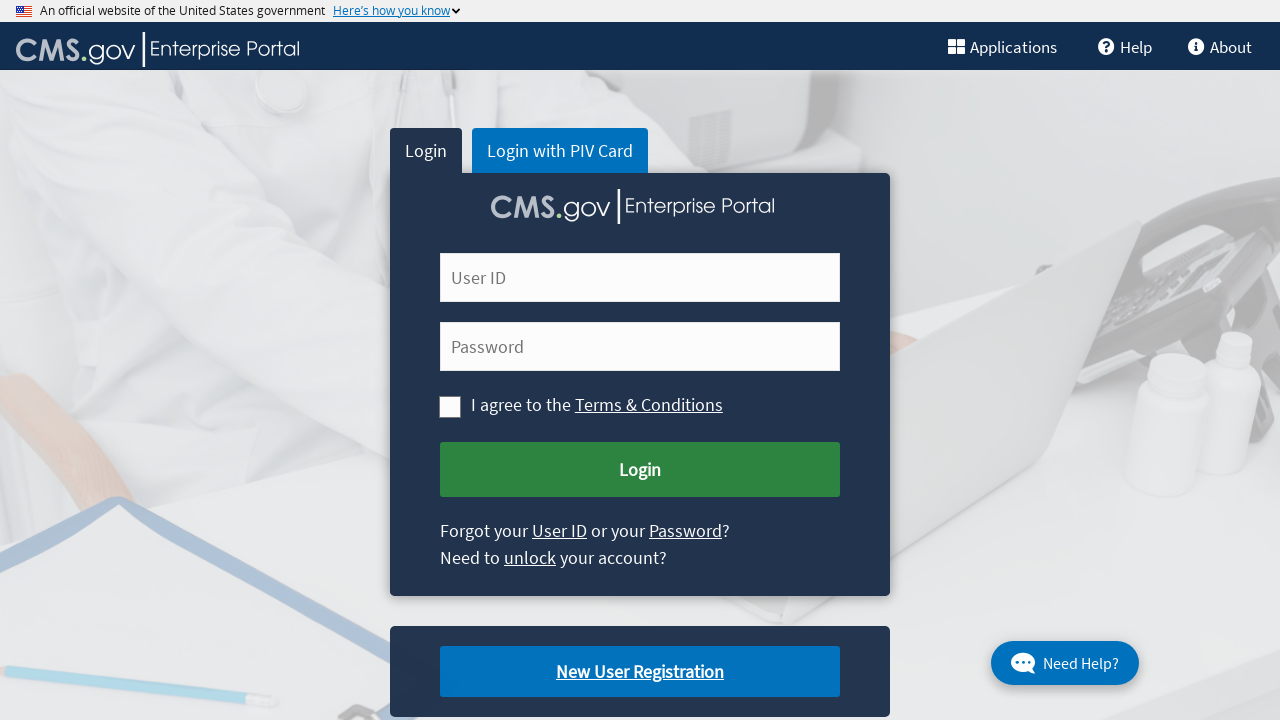

Navigated to CMS portal page
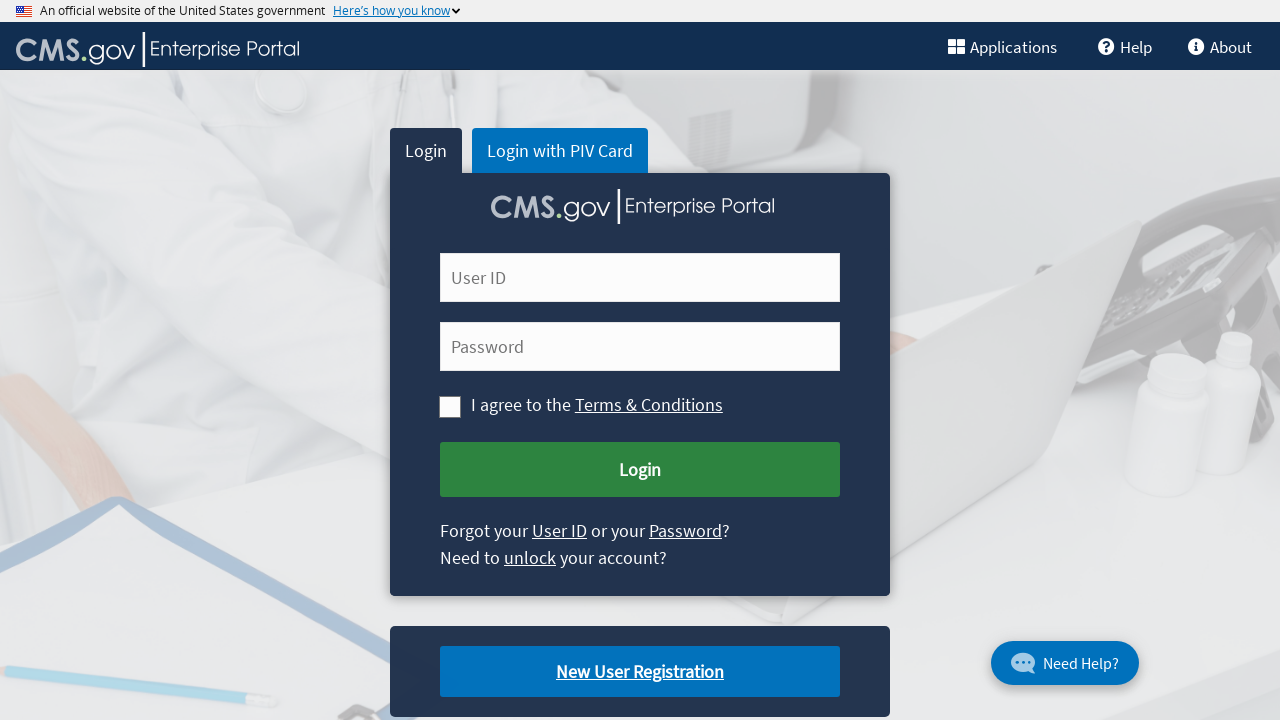

Clicked New User Registration link using CSS class name locator at (640, 672) on .cms-newuser-reg
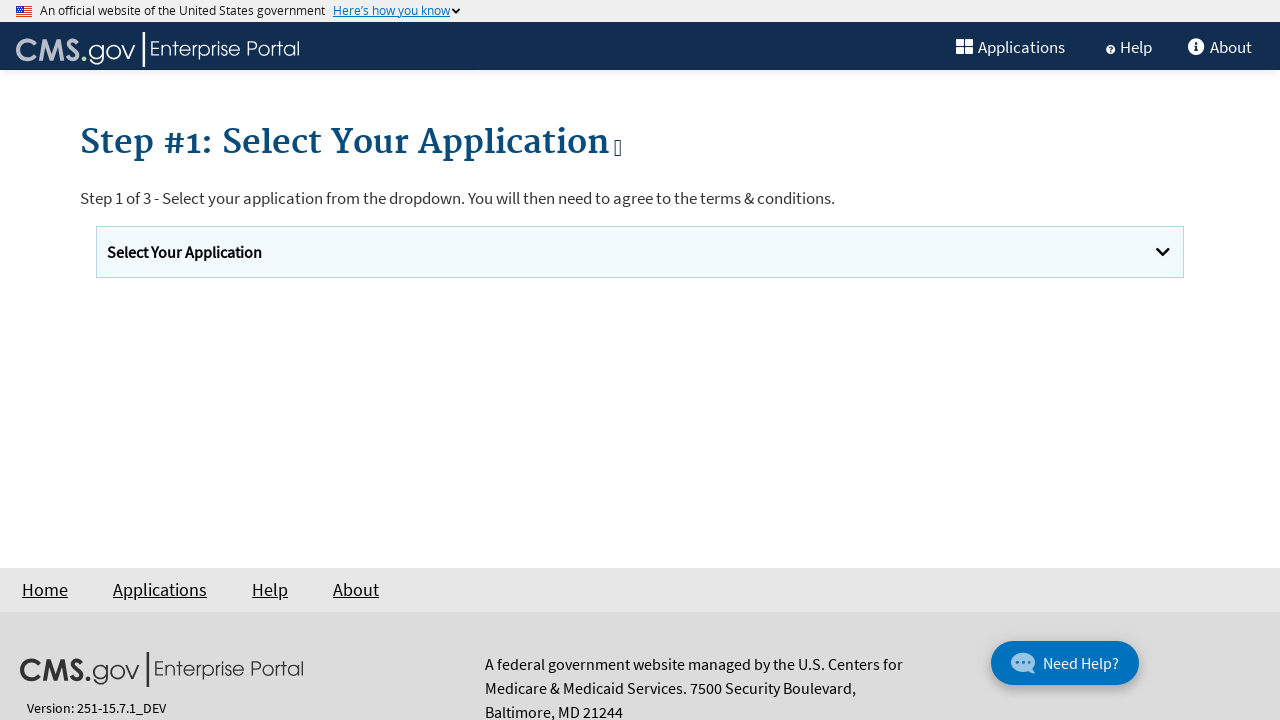

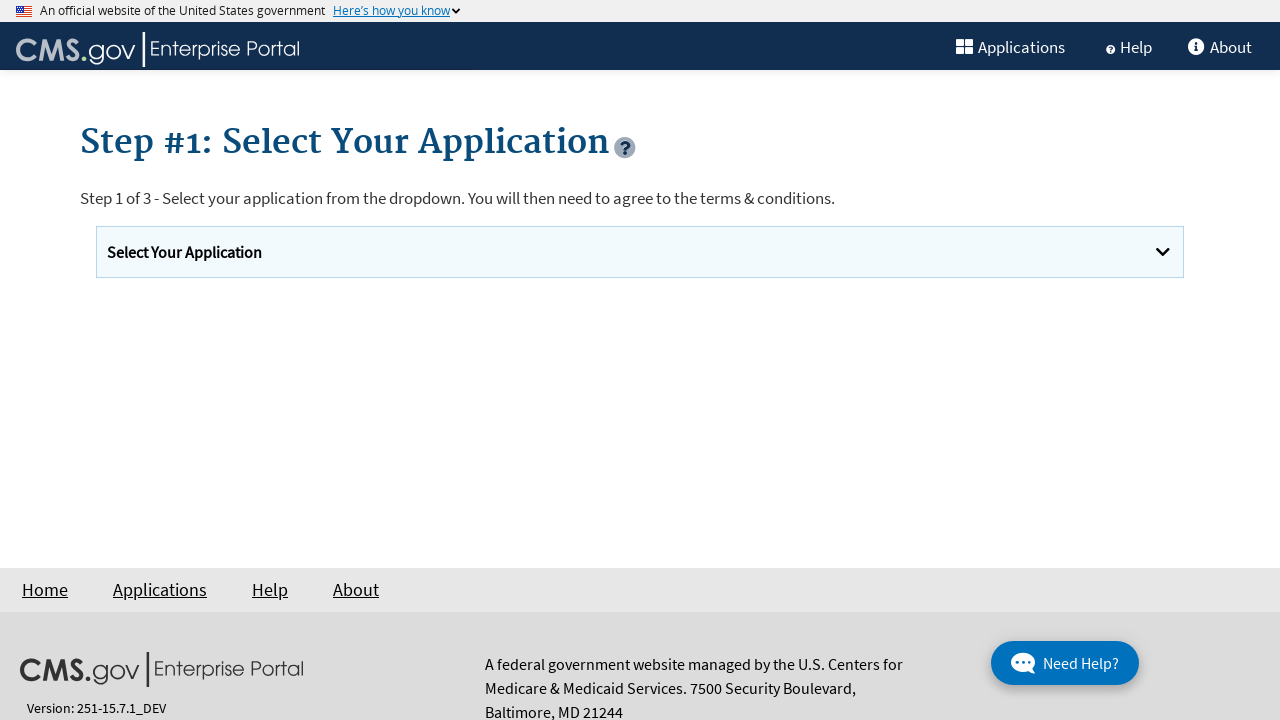